Tests registration validation by leaving the password field empty and verifying an error message is displayed.

Starting URL: https://sharelane.com/cgi-bin/register.py

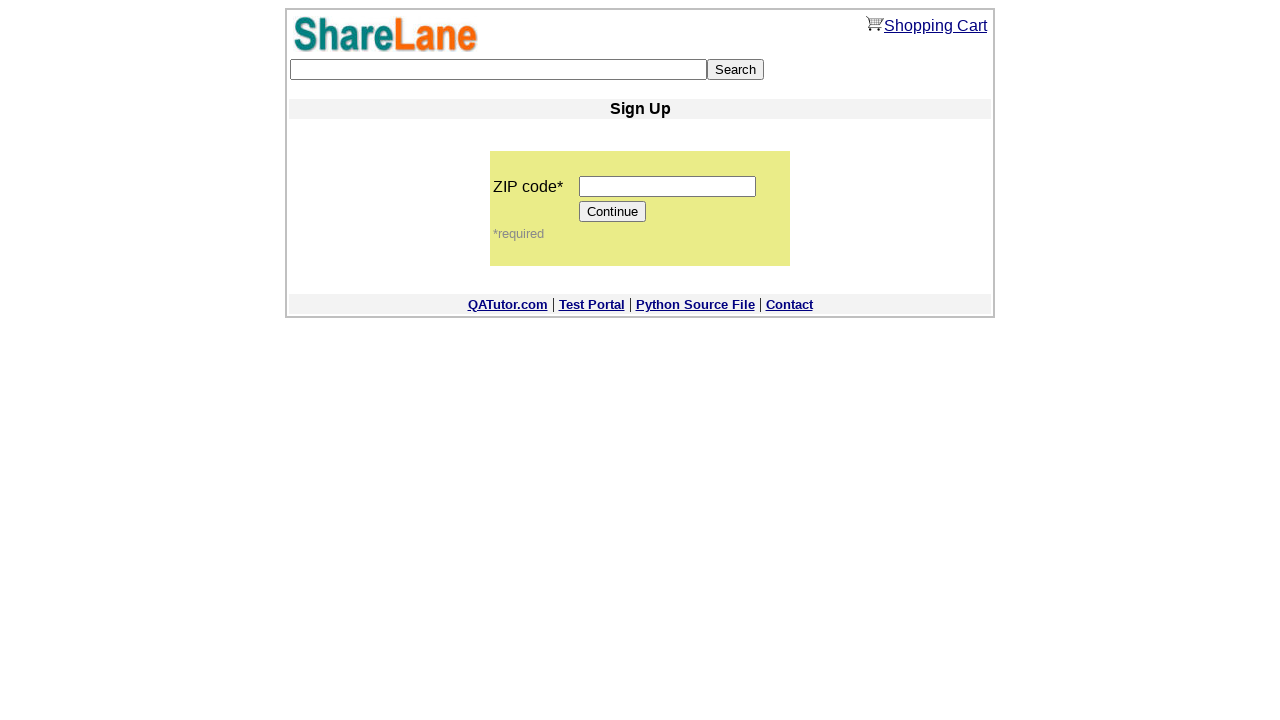

Filled zip code field with '12345' on input[name='zip_code']
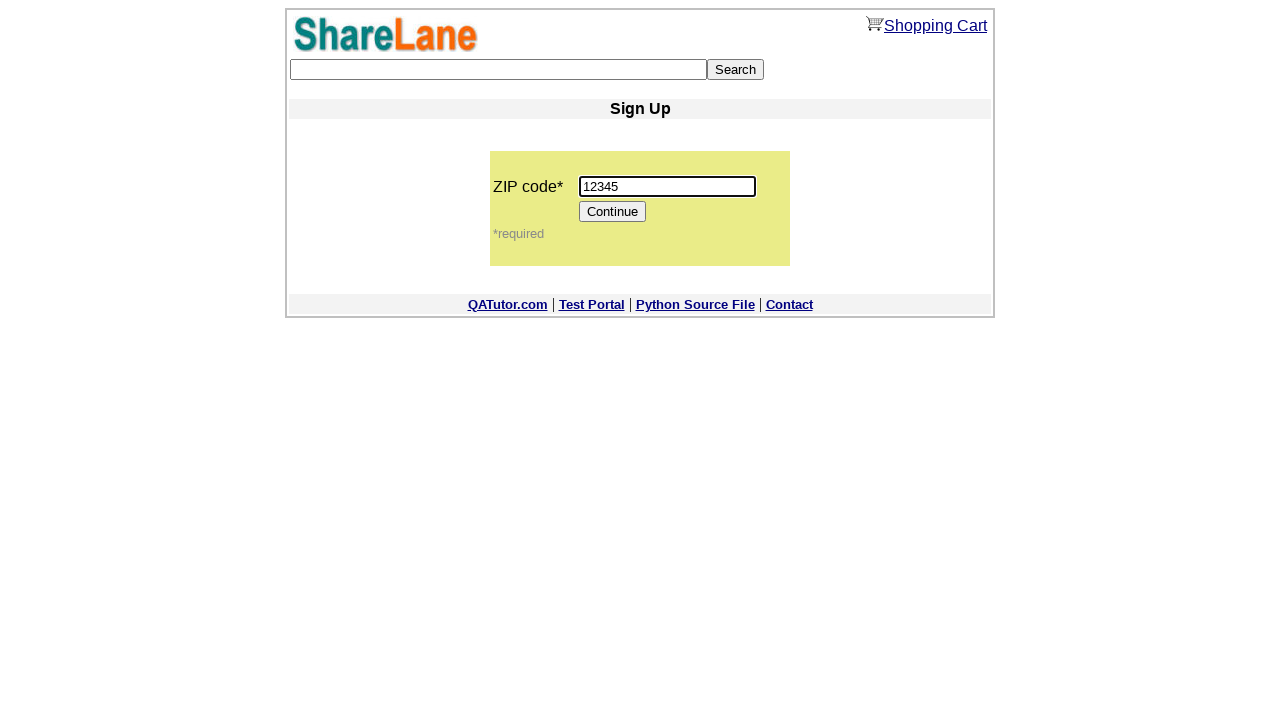

Clicked Continue button to proceed to registration form at (613, 212) on input[value='Continue']
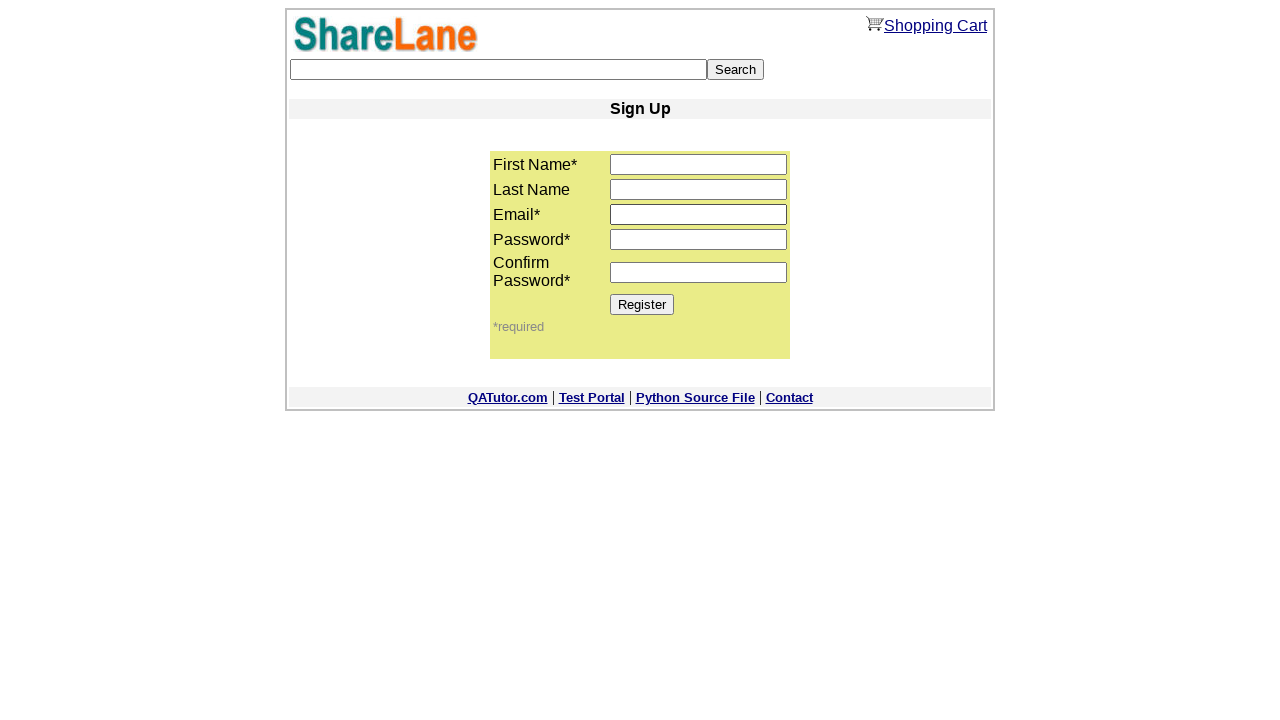

Registration form loaded successfully
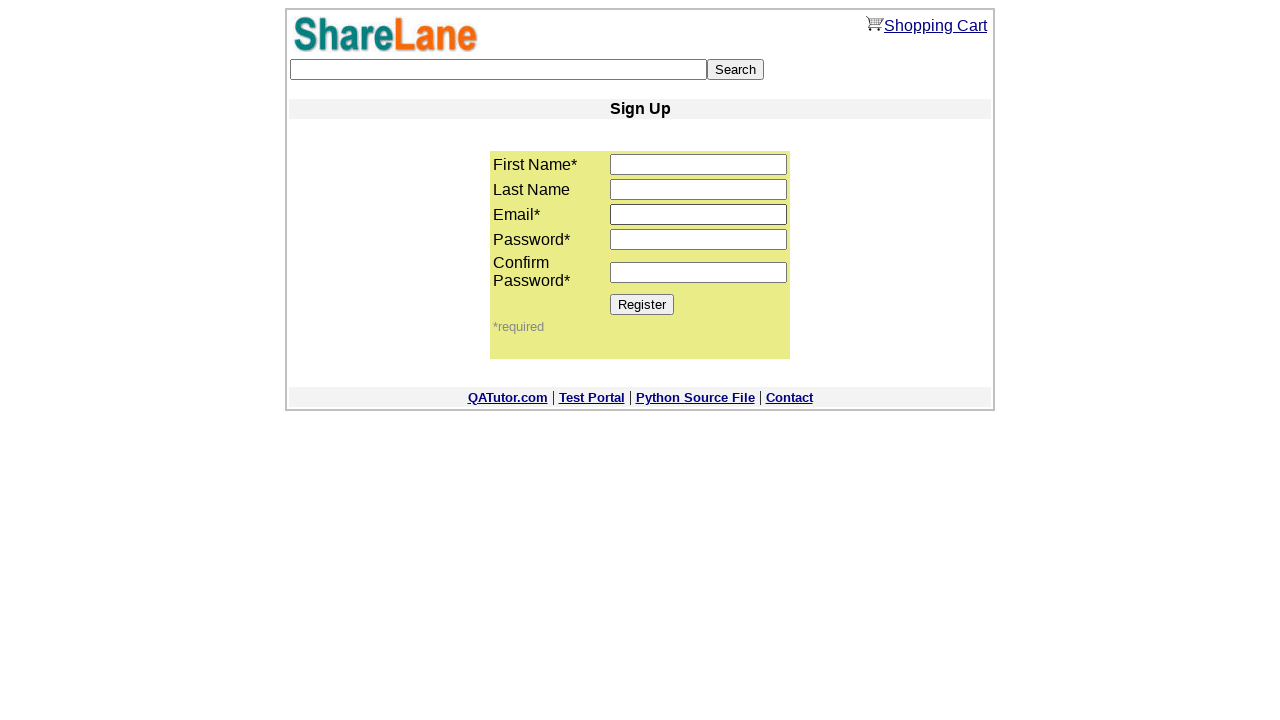

Filled first name field with 'Elena' on input[name='first_name']
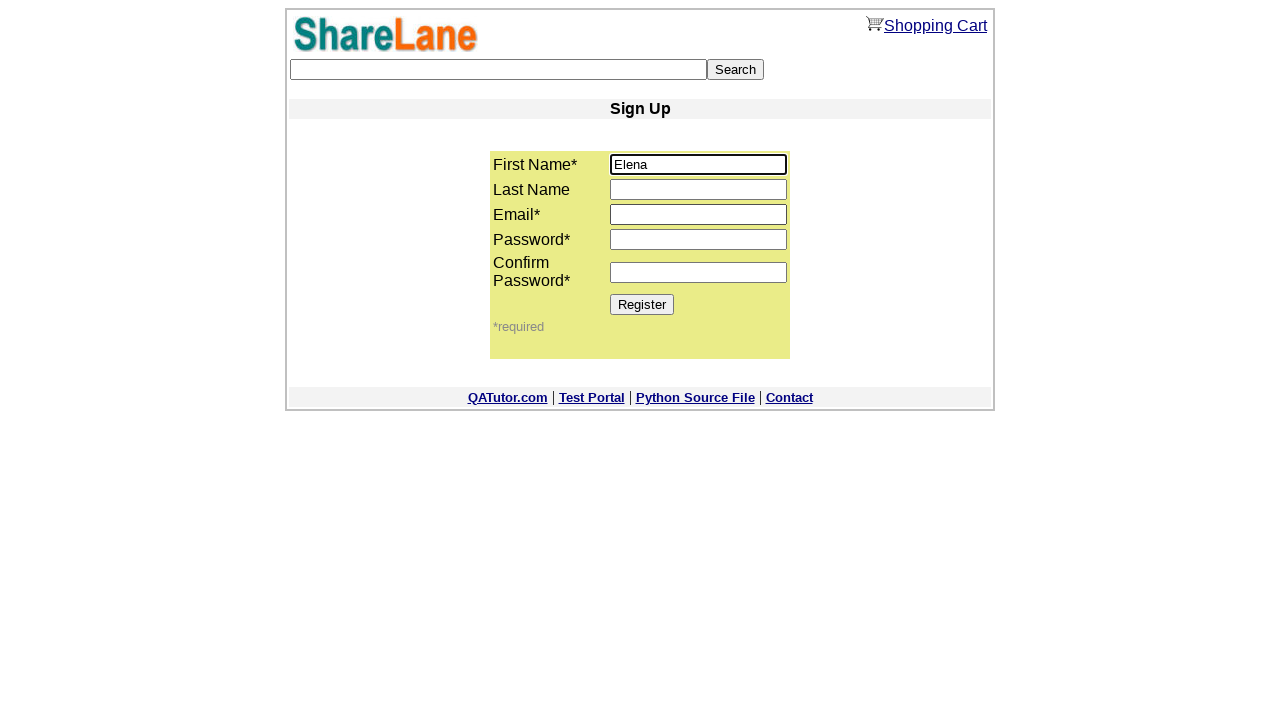

Filled last name field with 'Sosnovskaya' on input[name='last_name']
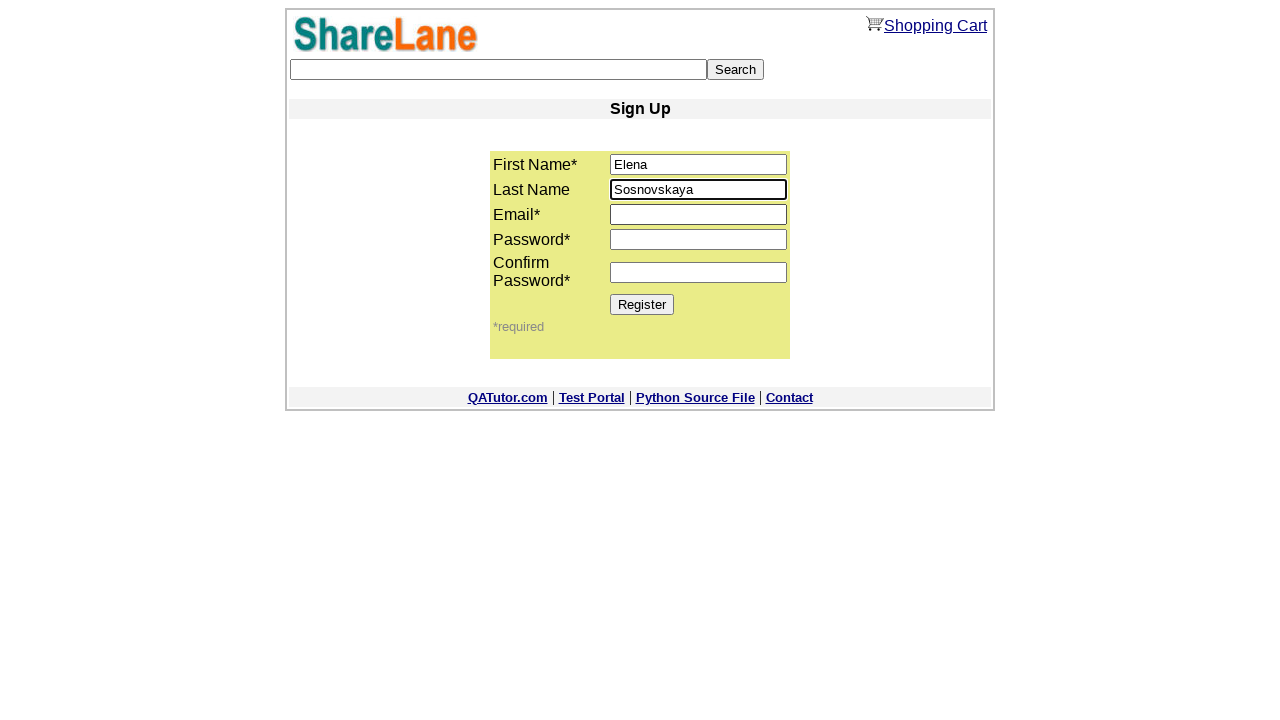

Filled email field with 'elena.test@gmail.com' on input[name='email']
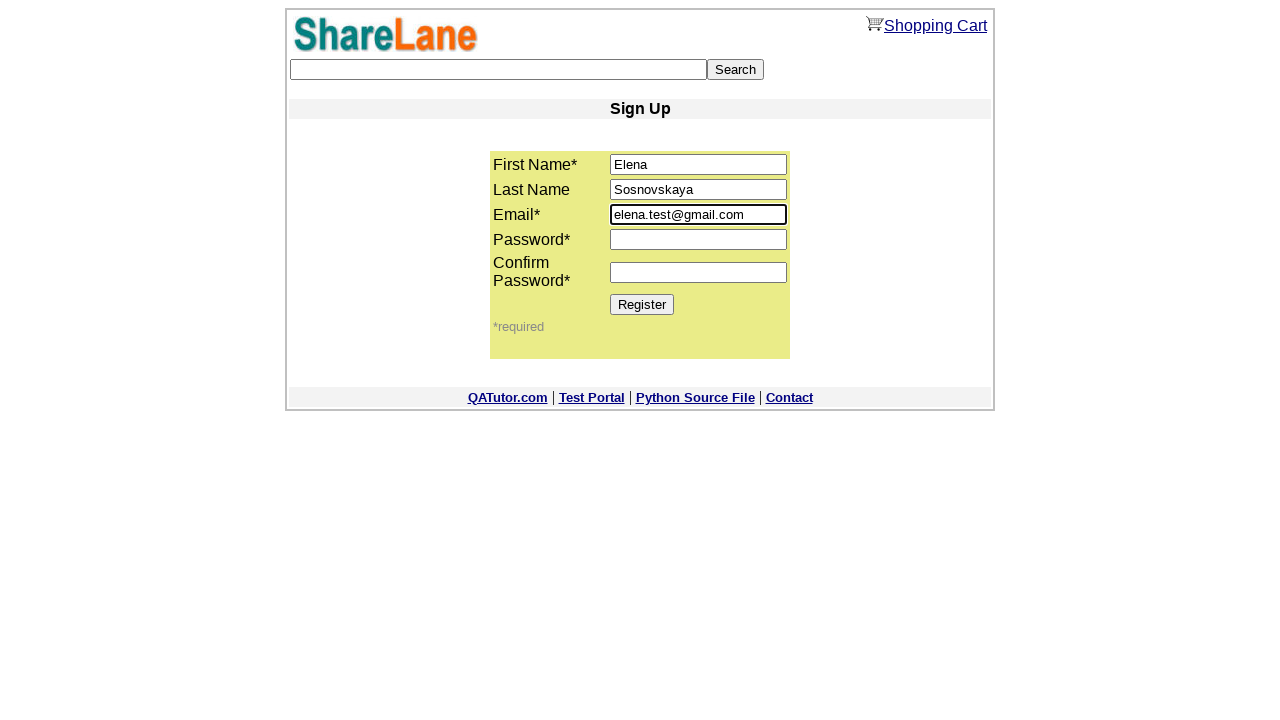

Left password field empty to test validation on input[name='password1']
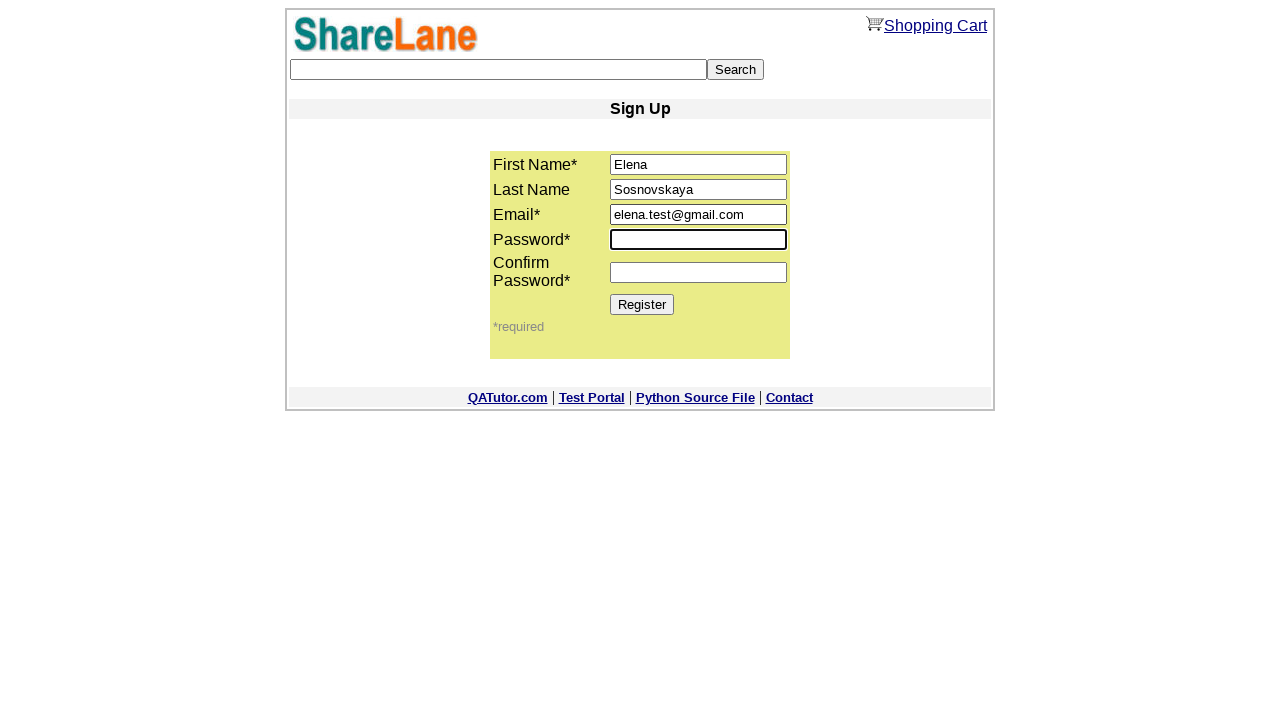

Filled confirm password field with 'testpass' on input[name='password2']
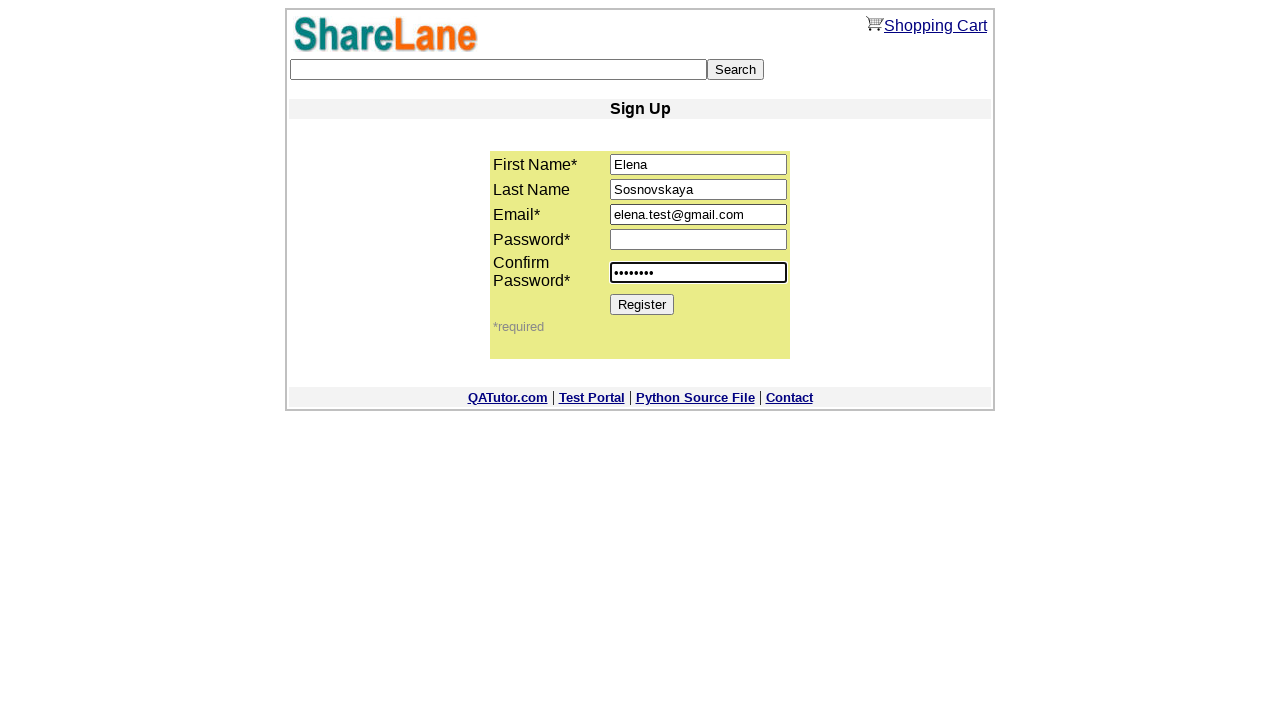

Clicked Register button to submit form with empty password at (642, 304) on input[value='Register']
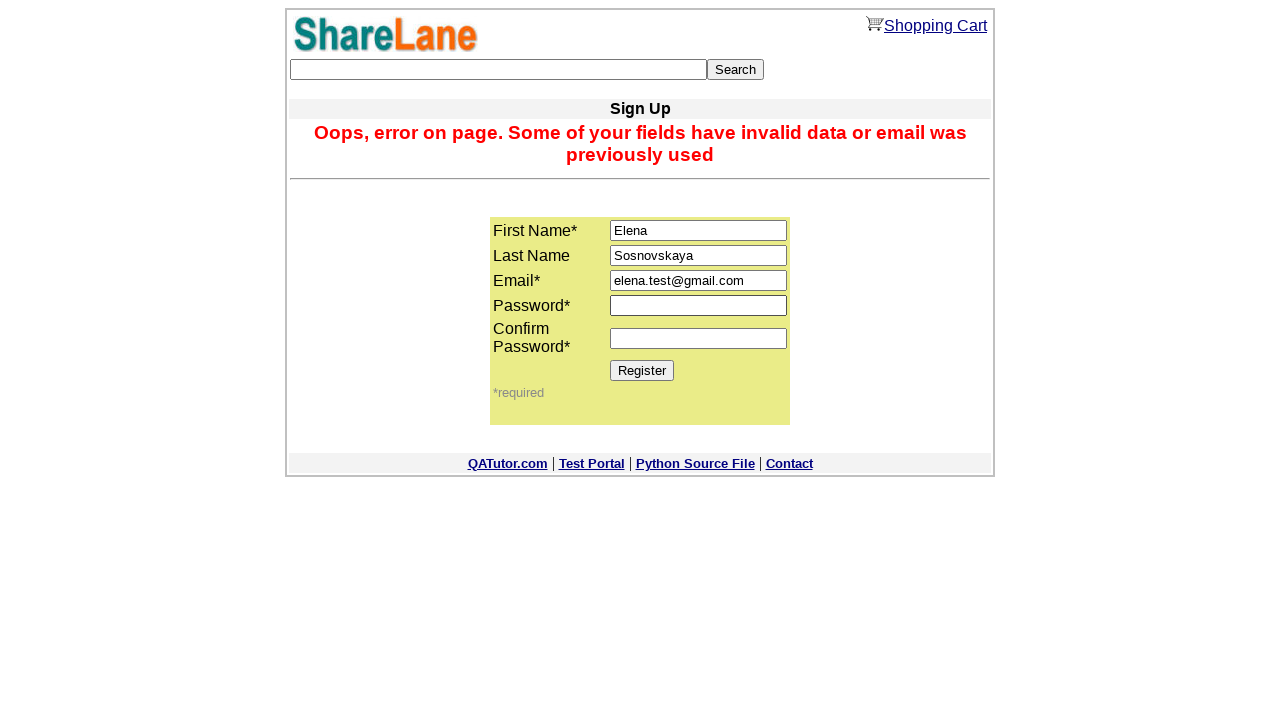

Error message displayed for empty password field
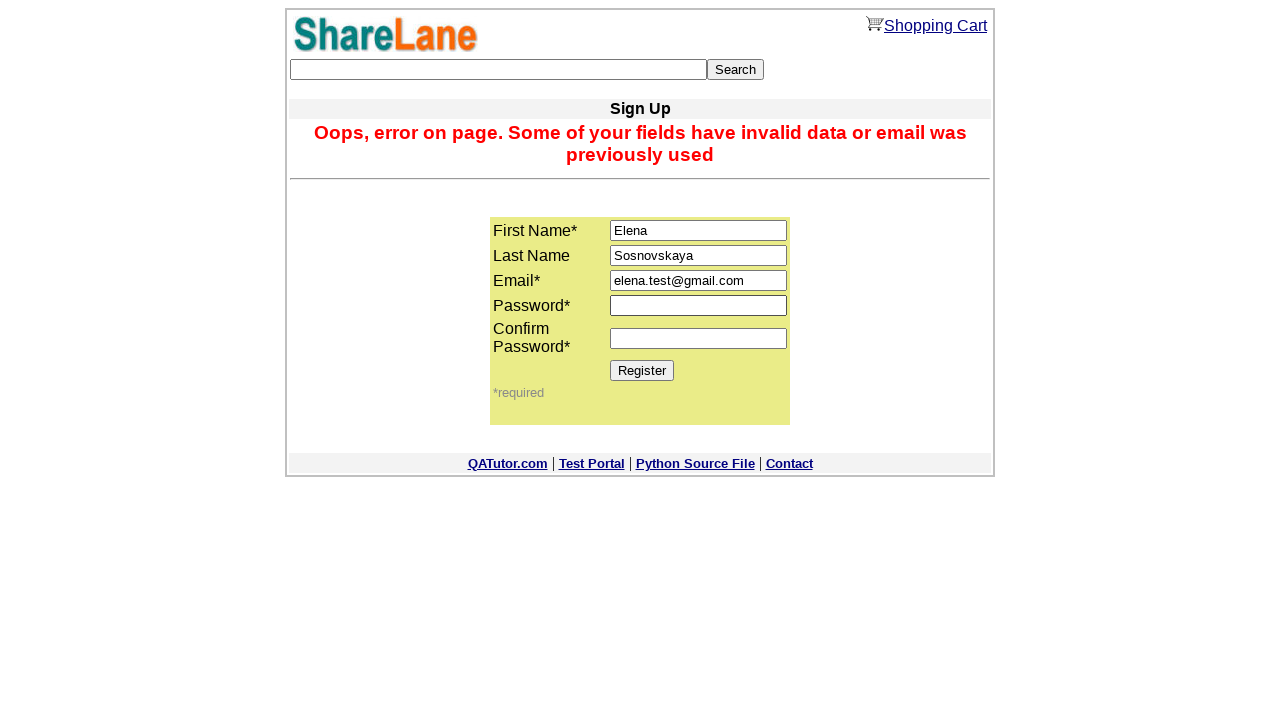

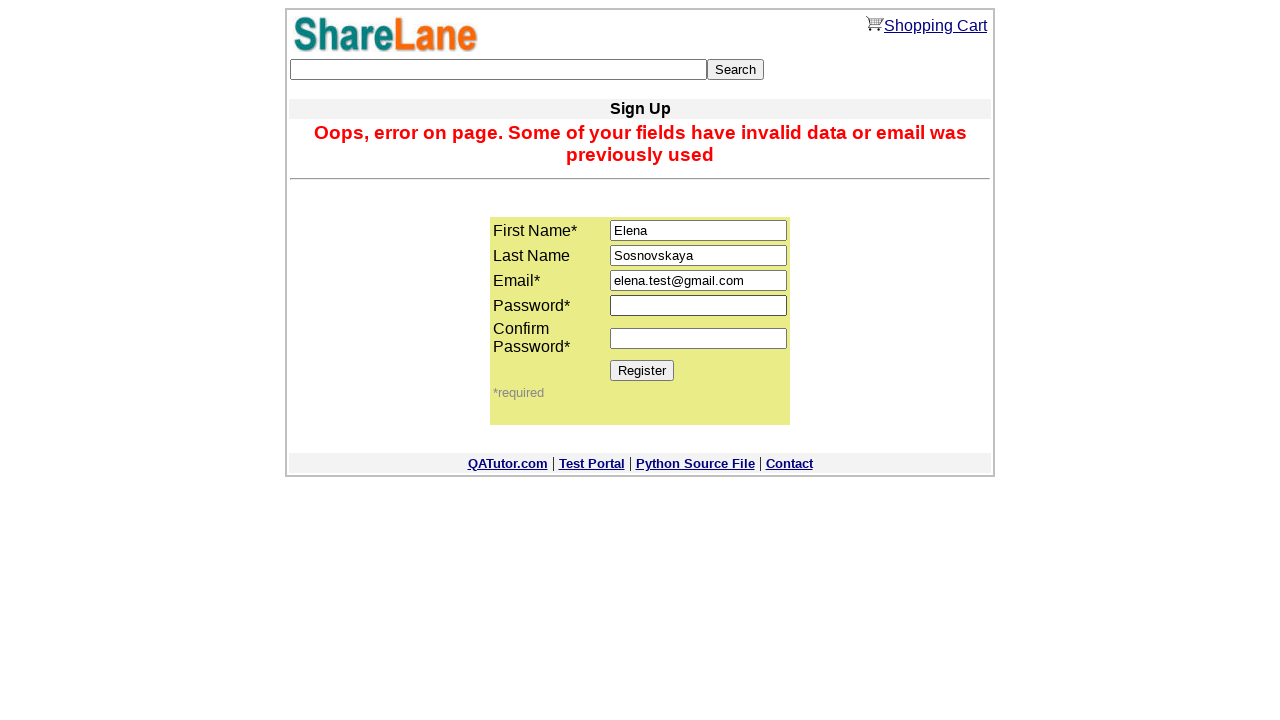